Navigates to JPL Space images page, clicks the full image button to open the image viewer

Starting URL: https://data-class-jpl-space.s3.amazonaws.com/JPL_Space/index.html

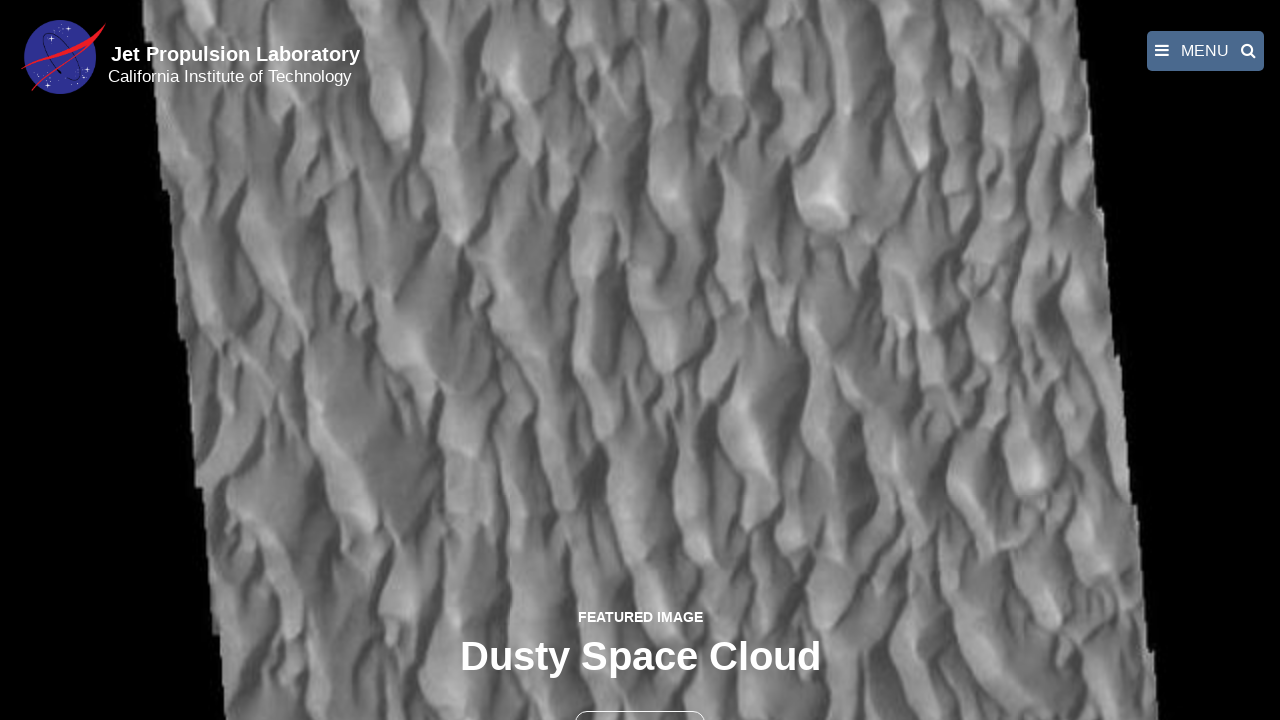

Navigated to JPL Space images page
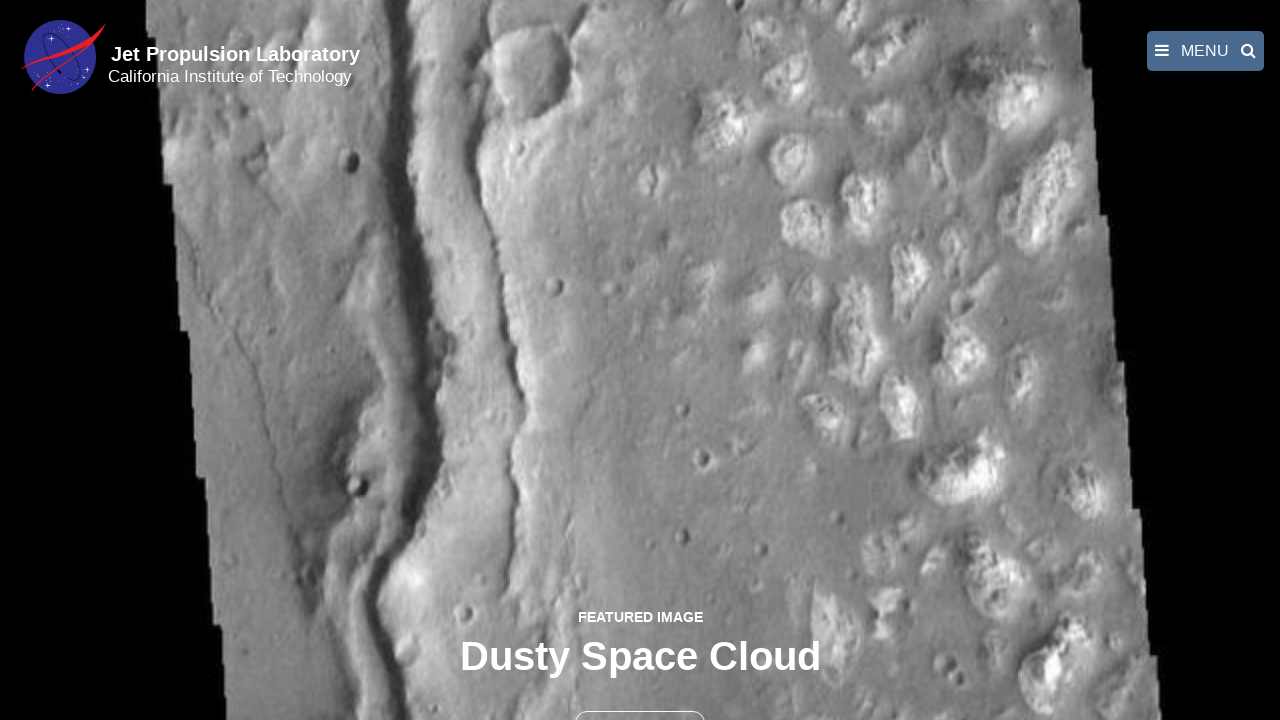

Clicked the full image button to open image viewer at (640, 699) on button >> nth=1
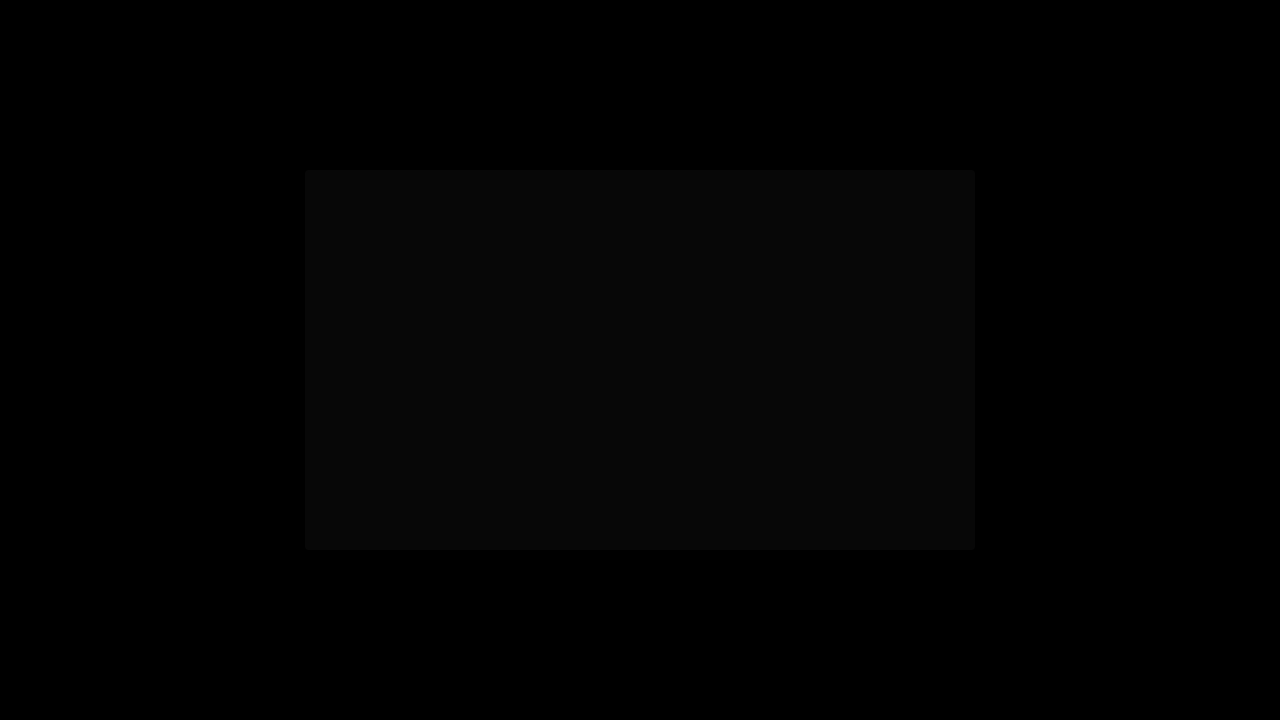

Full-size image loaded in fancybox viewer
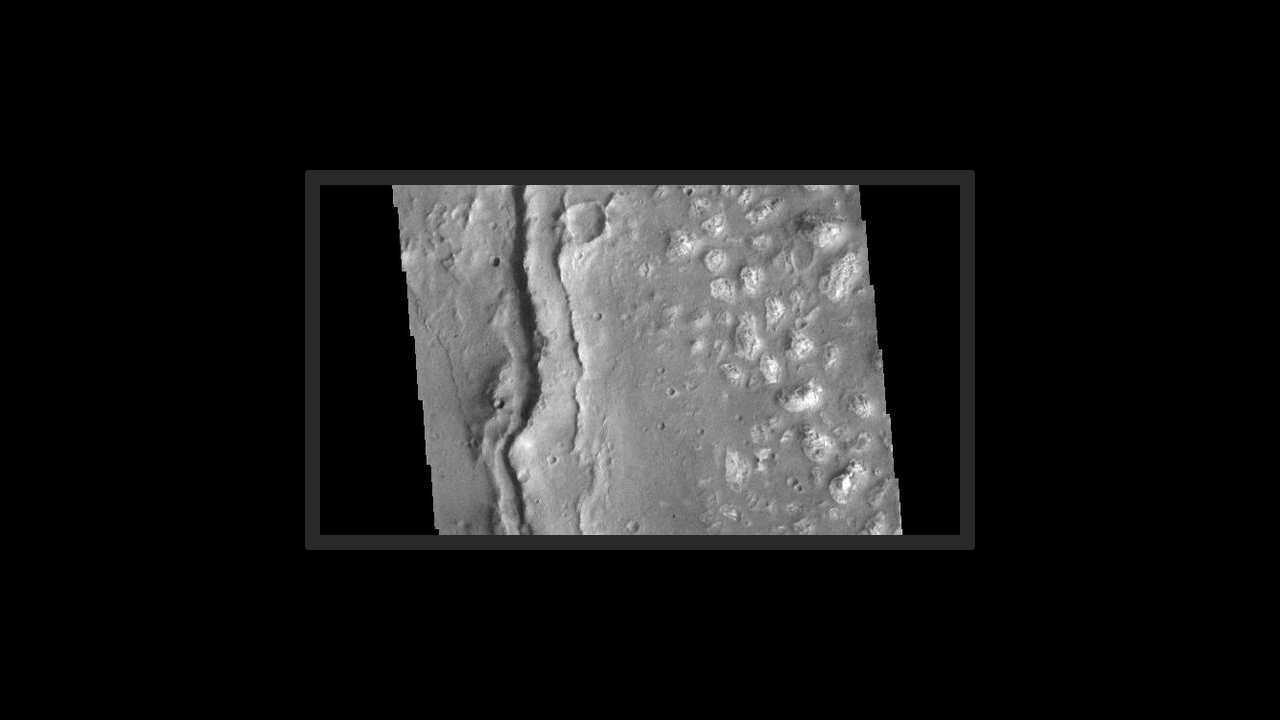

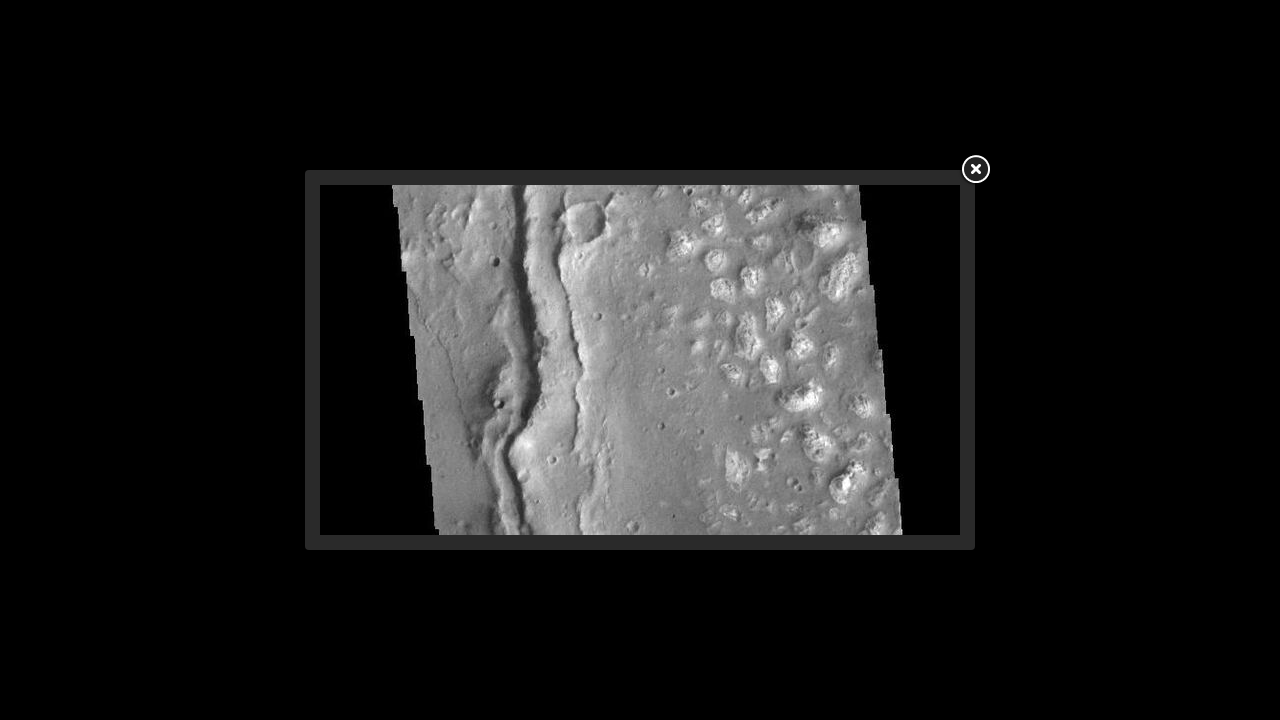